Clicks the Invalid URL link and verifies the response message shows status 404 Not Found

Starting URL: https://demoqa.com/links

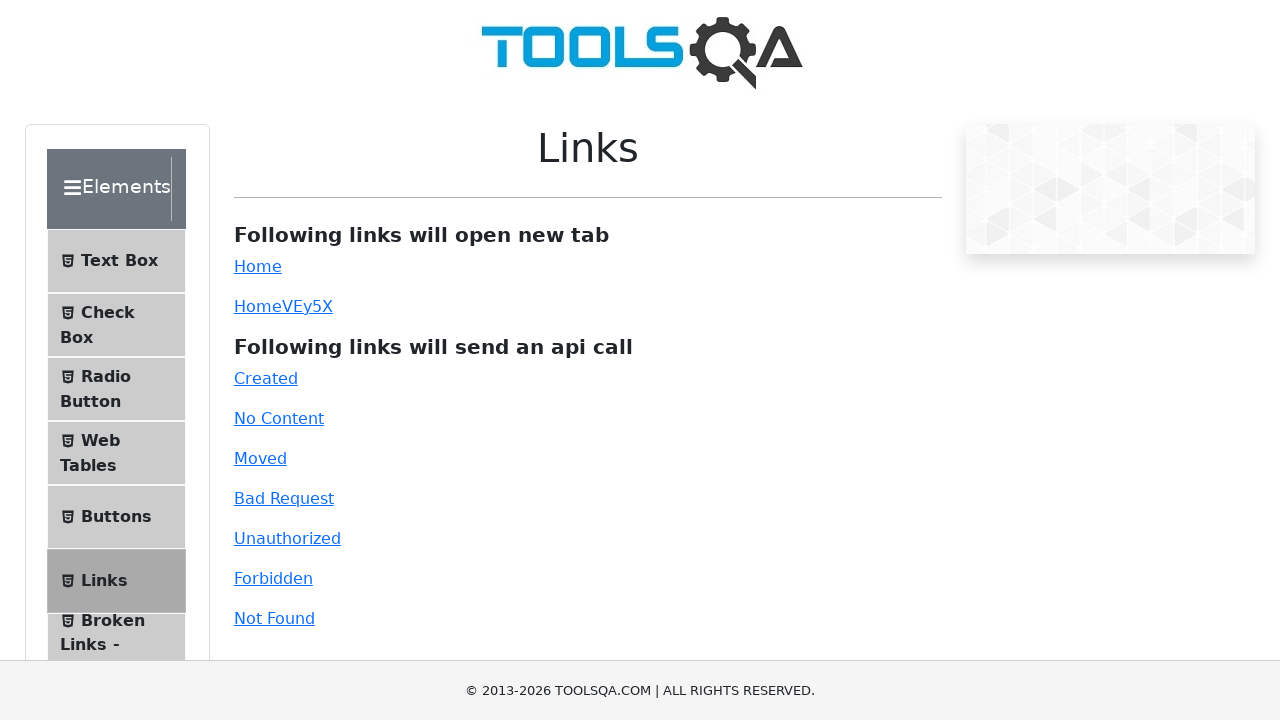

Scrolled Invalid URL link into view
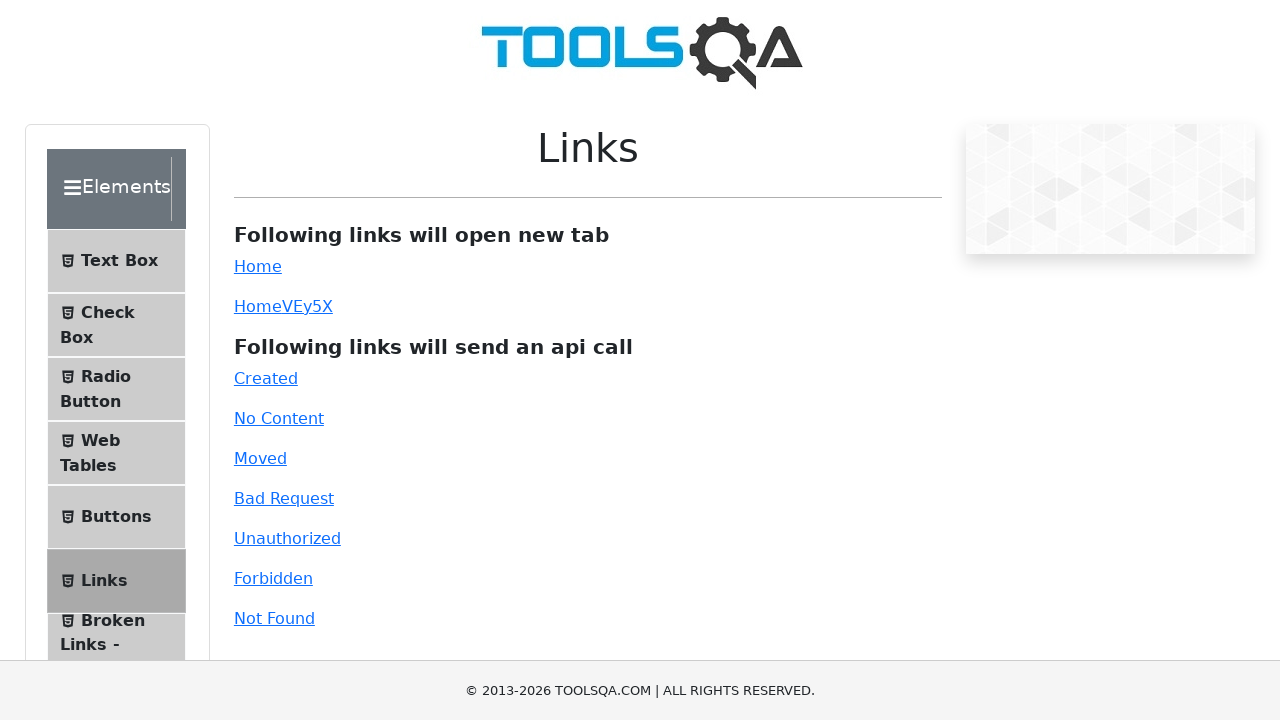

Clicked Invalid URL link at (274, 618) on #invalid-url
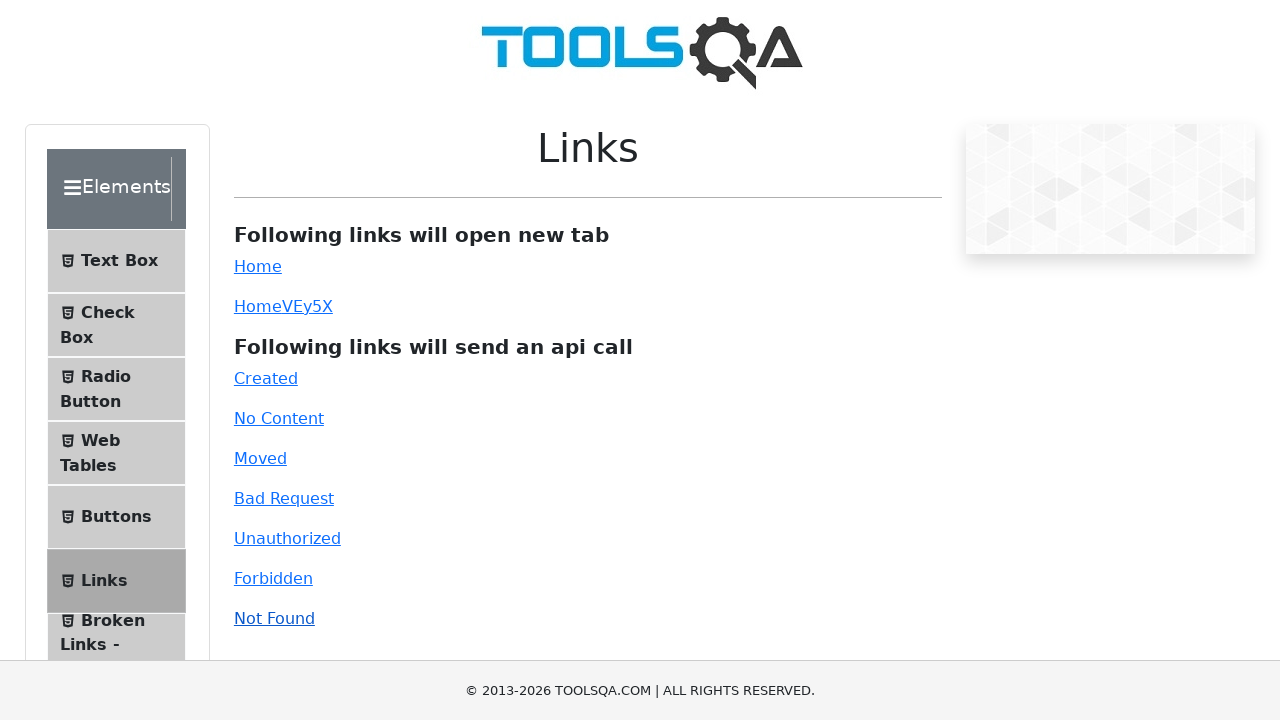

Response message element loaded
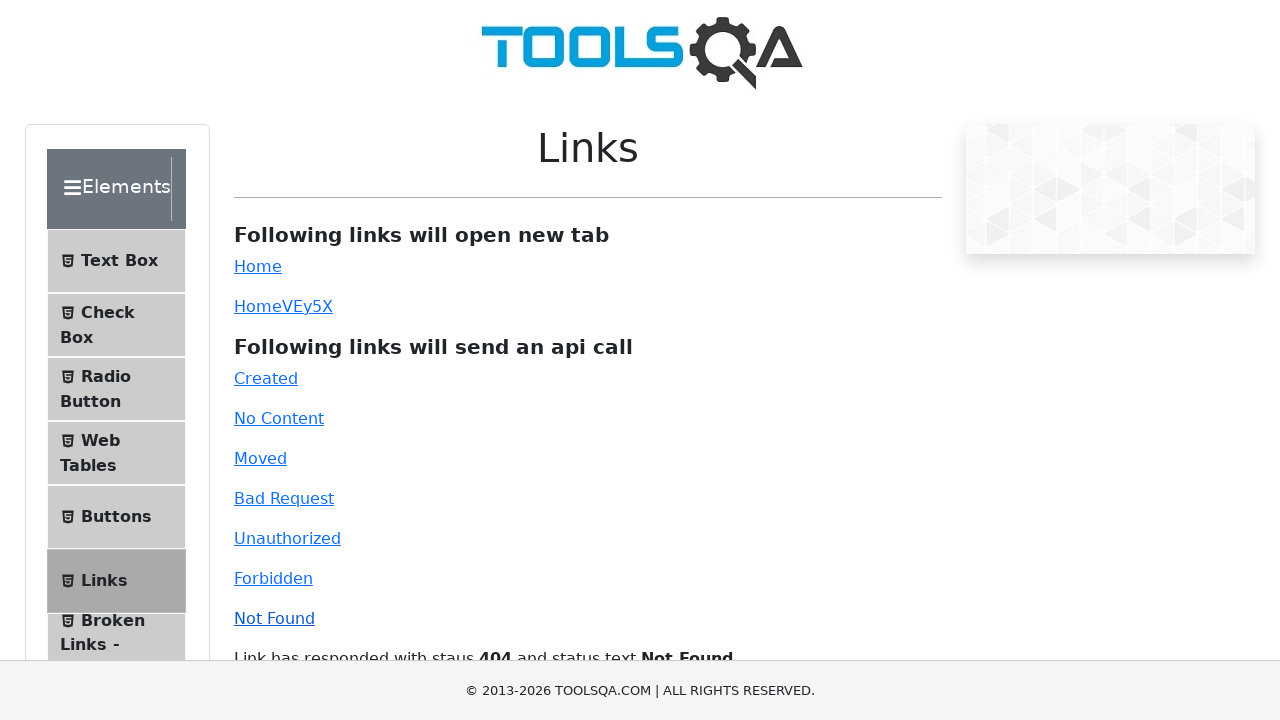

Retrieved response message text
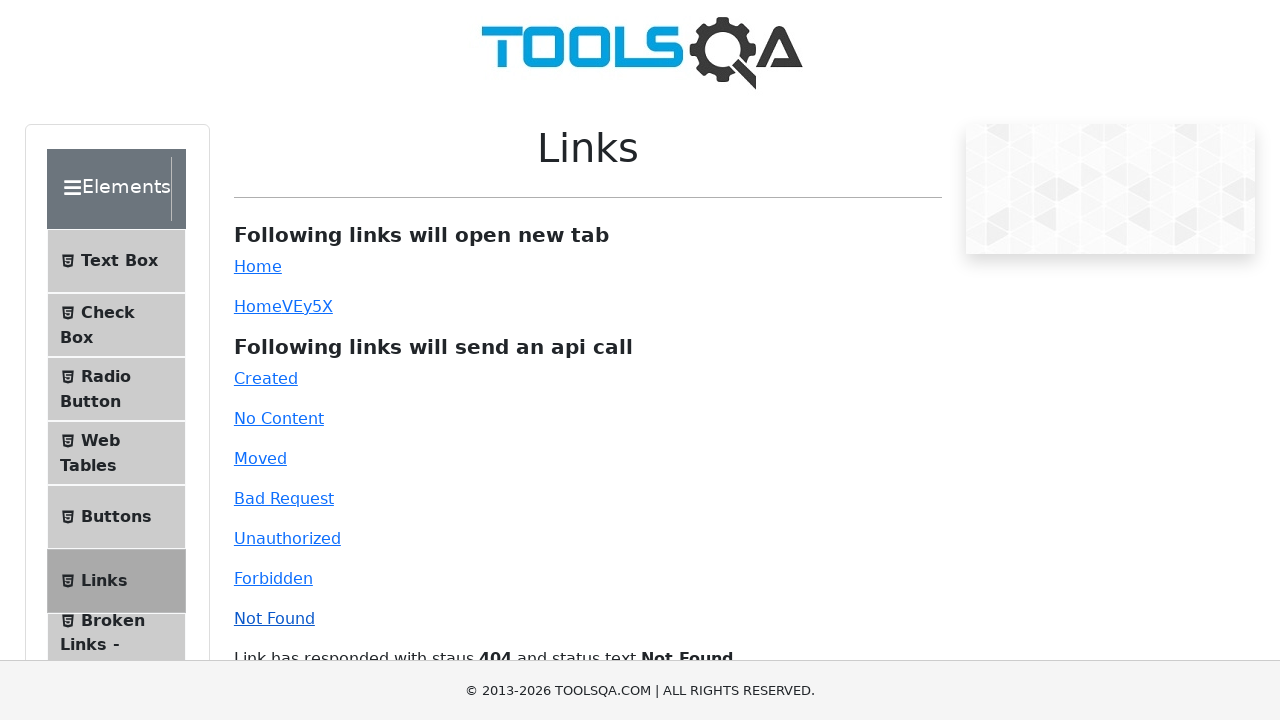

Verified response message contains '404' and 'Not Found'
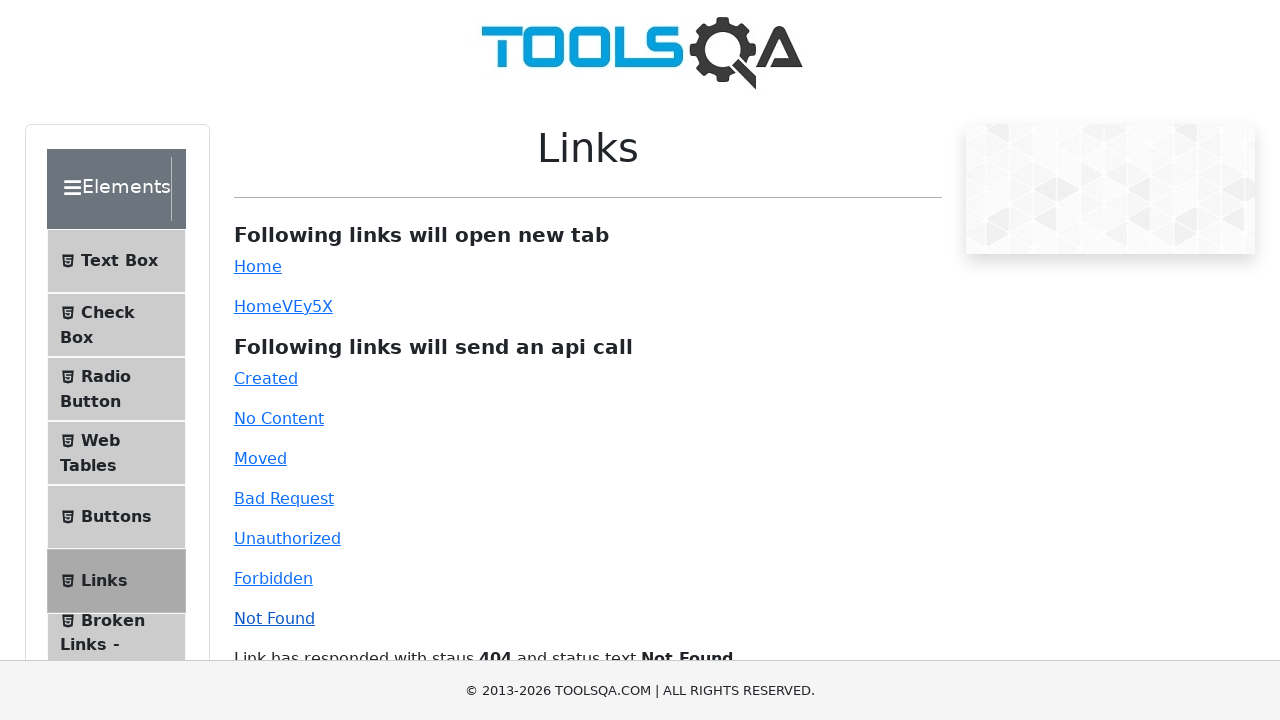

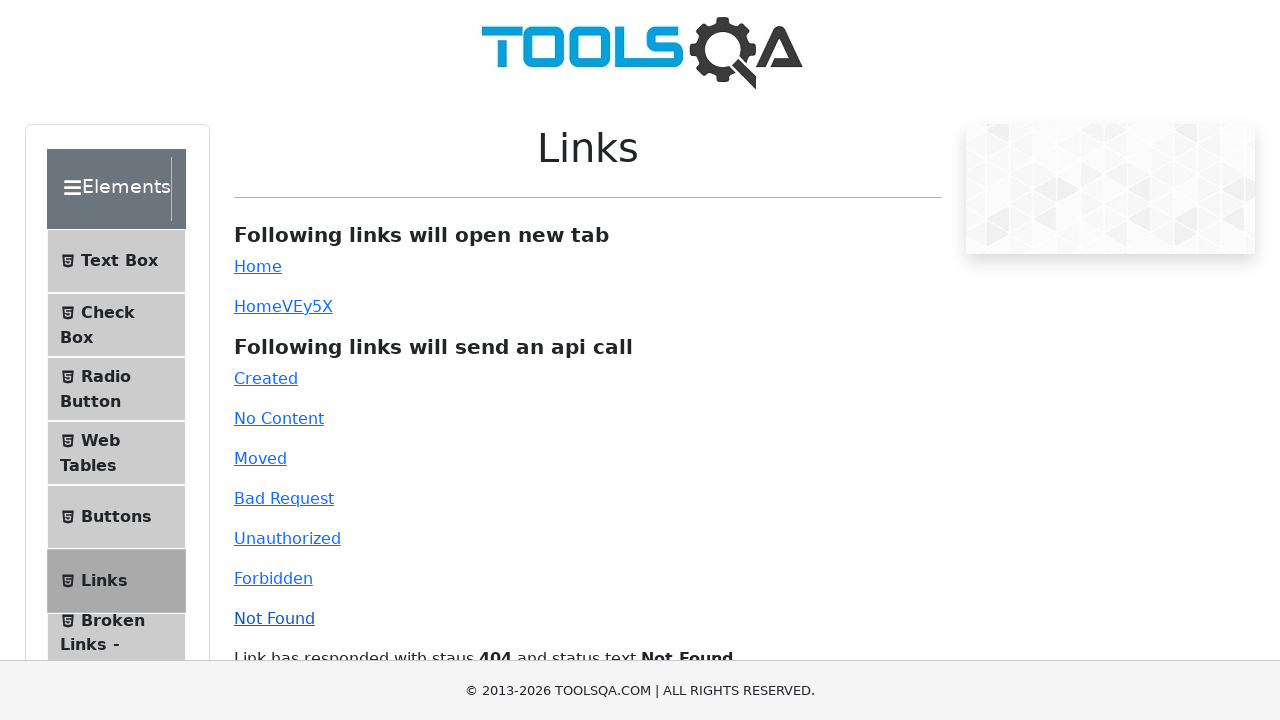